Navigates to PHP Travels website and clicks on the first available link on the page to verify link navigation functionality

Starting URL: http://www.phptravels.net/

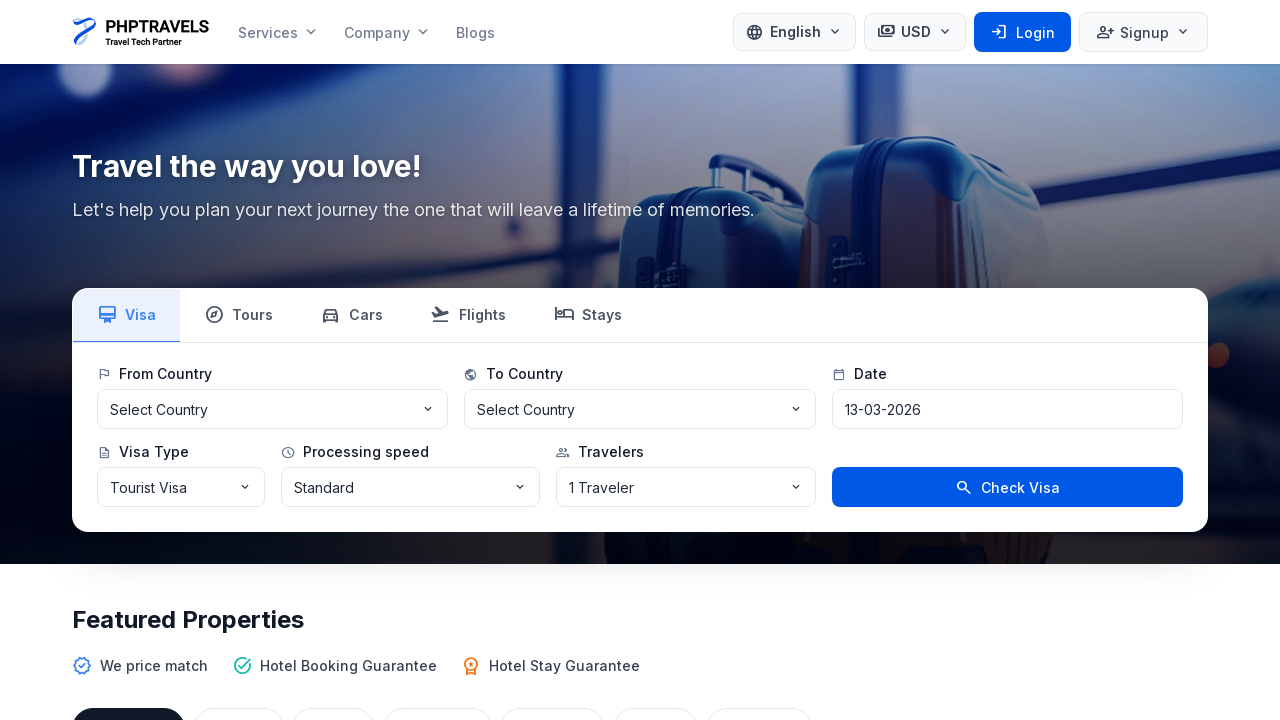

Navigated to PHP Travels website and waited for network to be idle
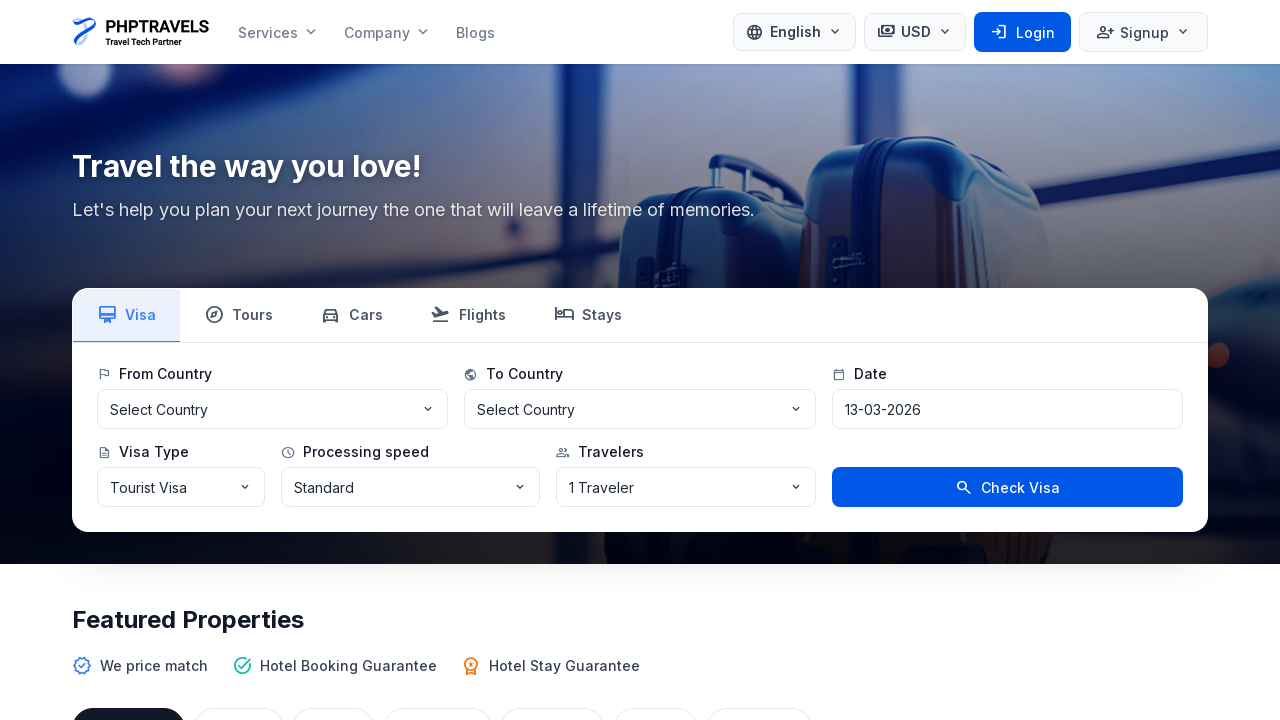

Waited for links to be available on the page
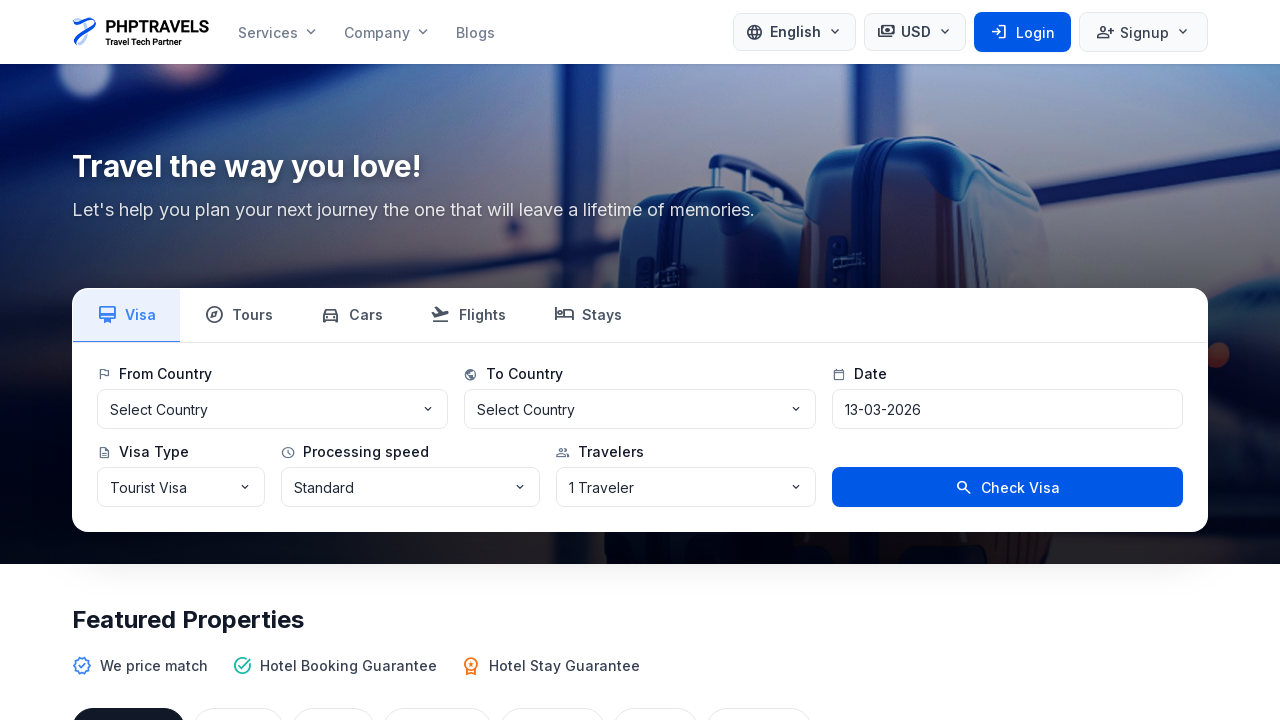

Retrieved all links on the page
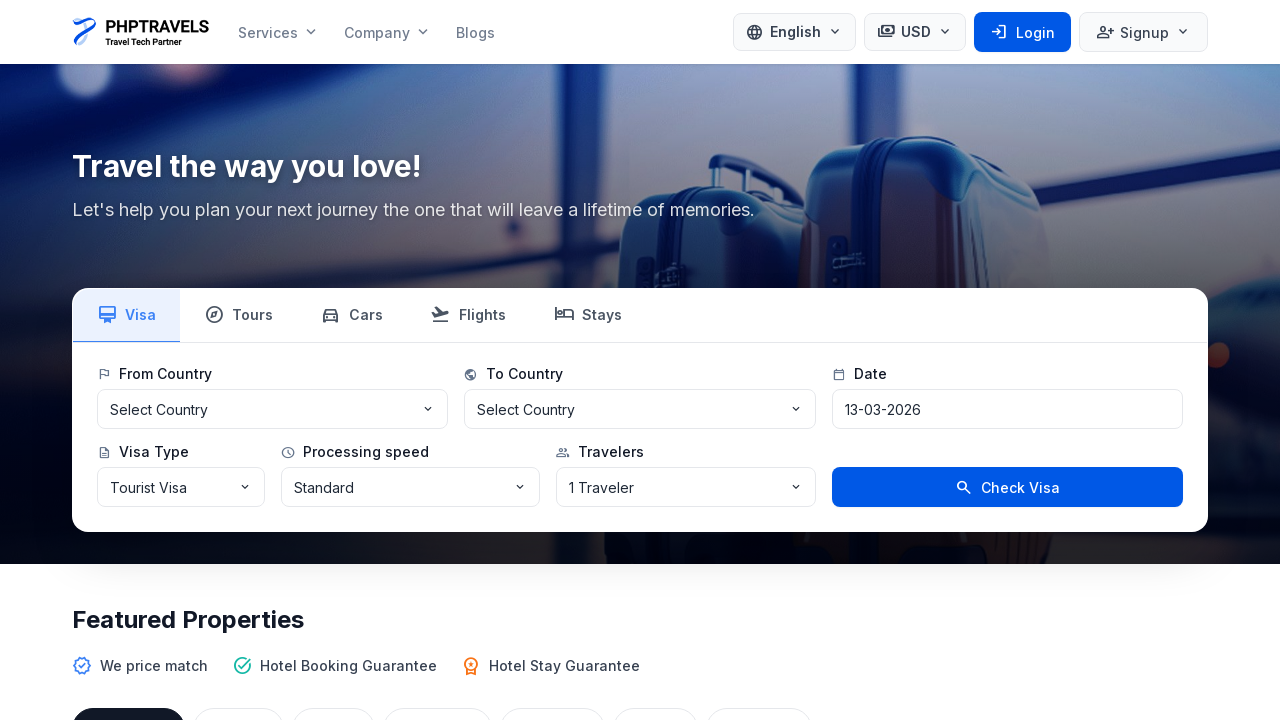

Located the first link on the page
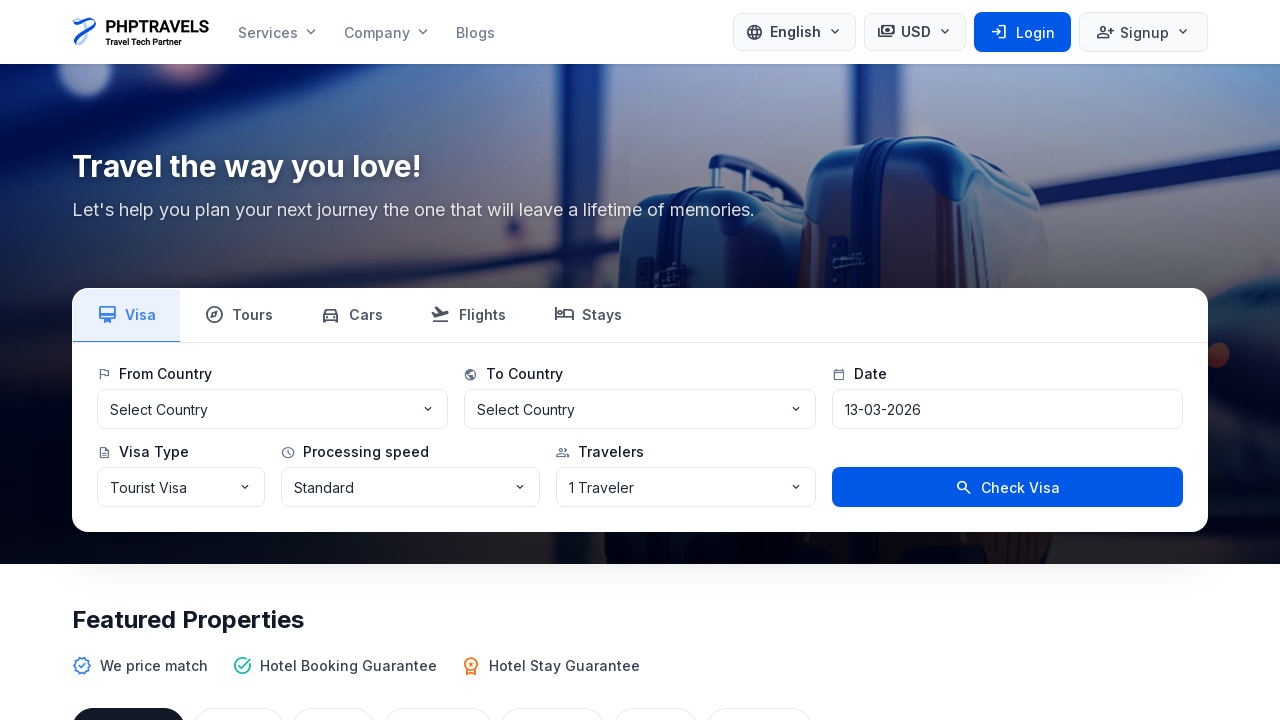

Clicked on the first visible link to verify link navigation functionality at (141, 32) on a >> nth=0
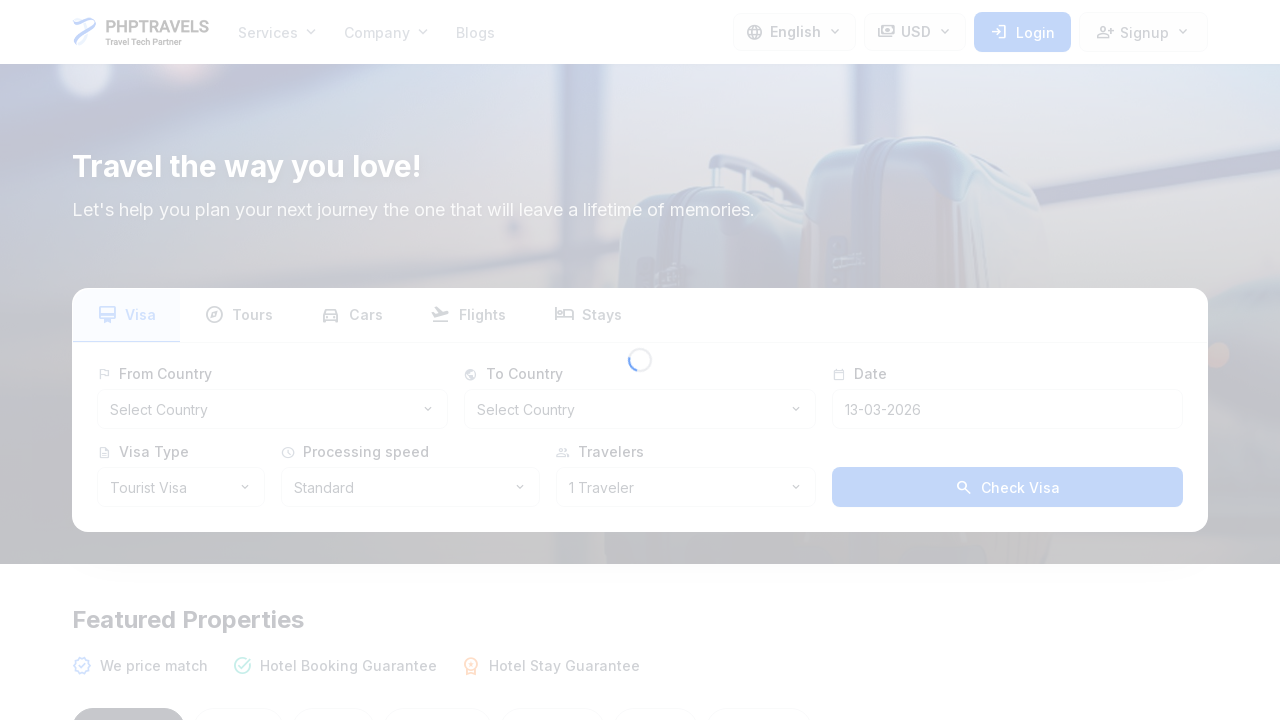

Waited for navigation to complete after clicking the link
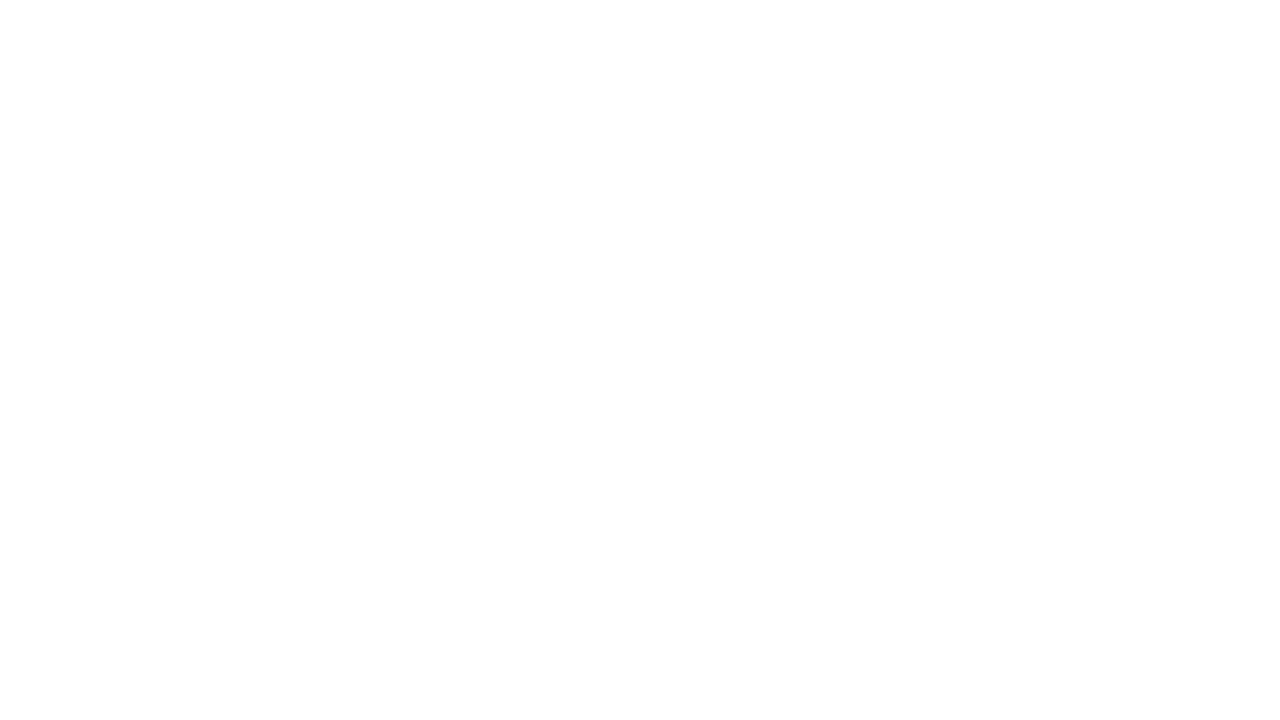

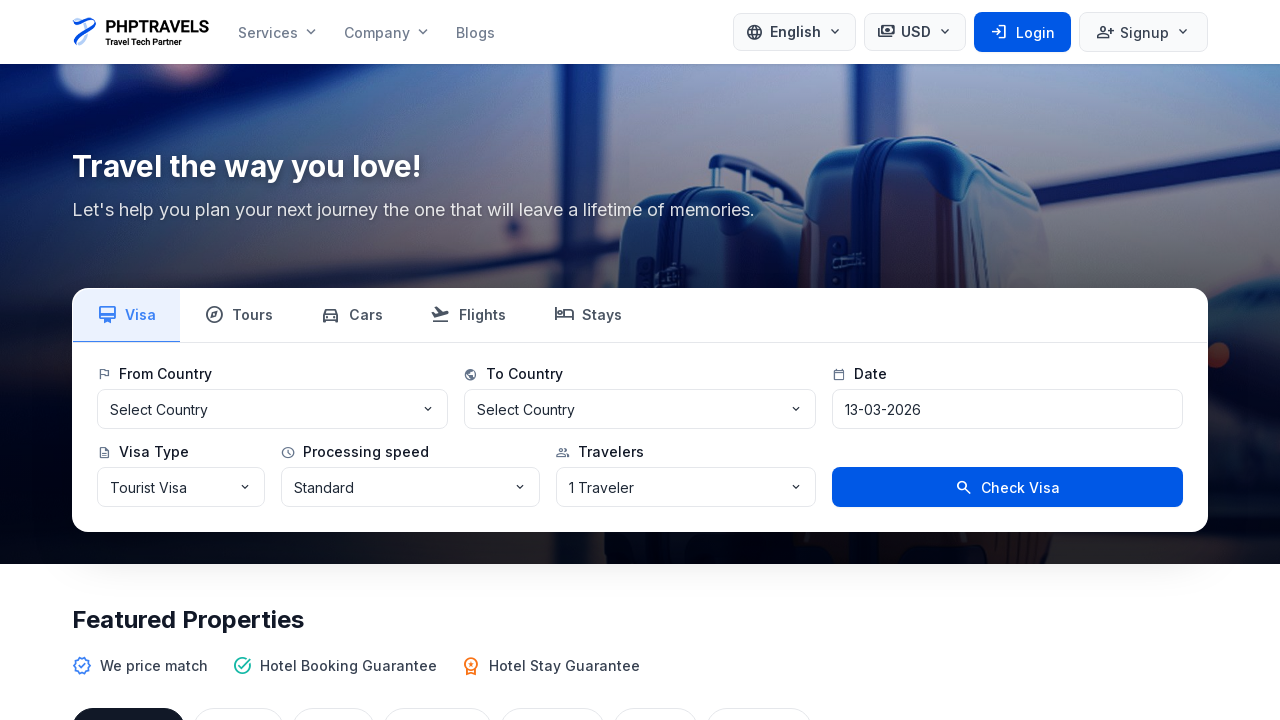